Fills the name input field in the contact form

Starting URL: https://keybooks.ro/contacts/

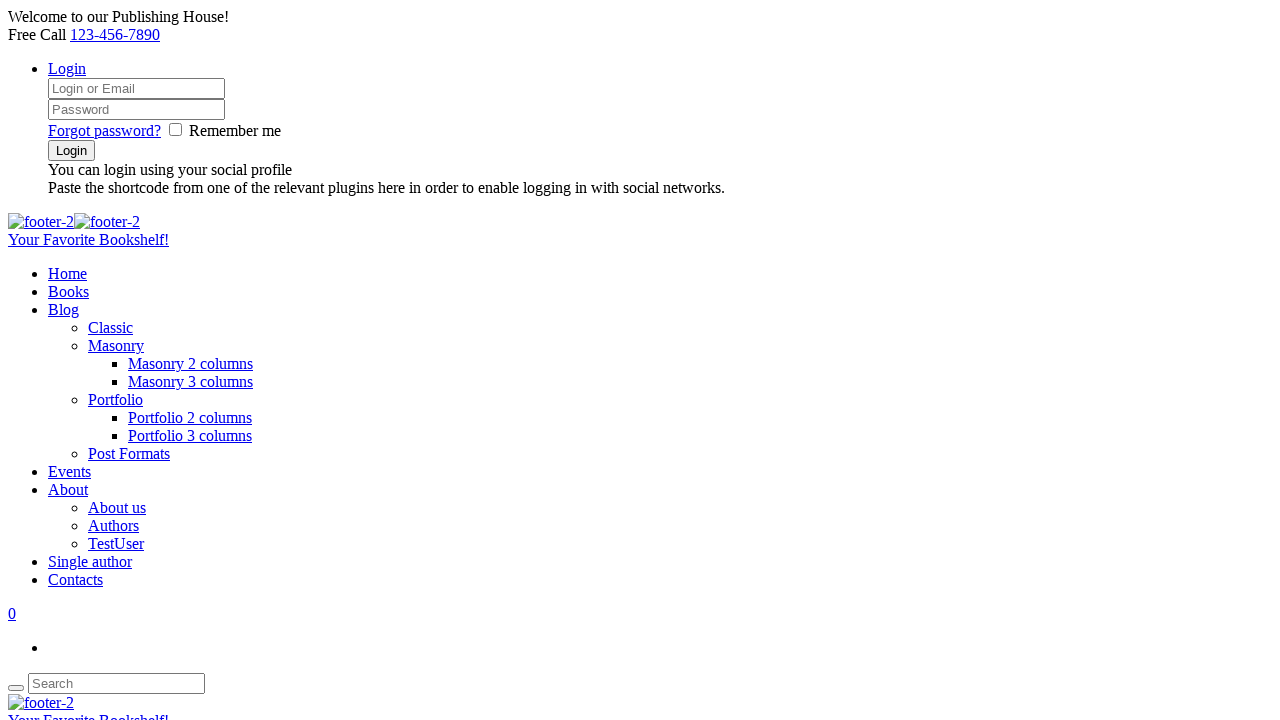

Filled name input field with 'Johnny Bravo' on input[name='your-name']
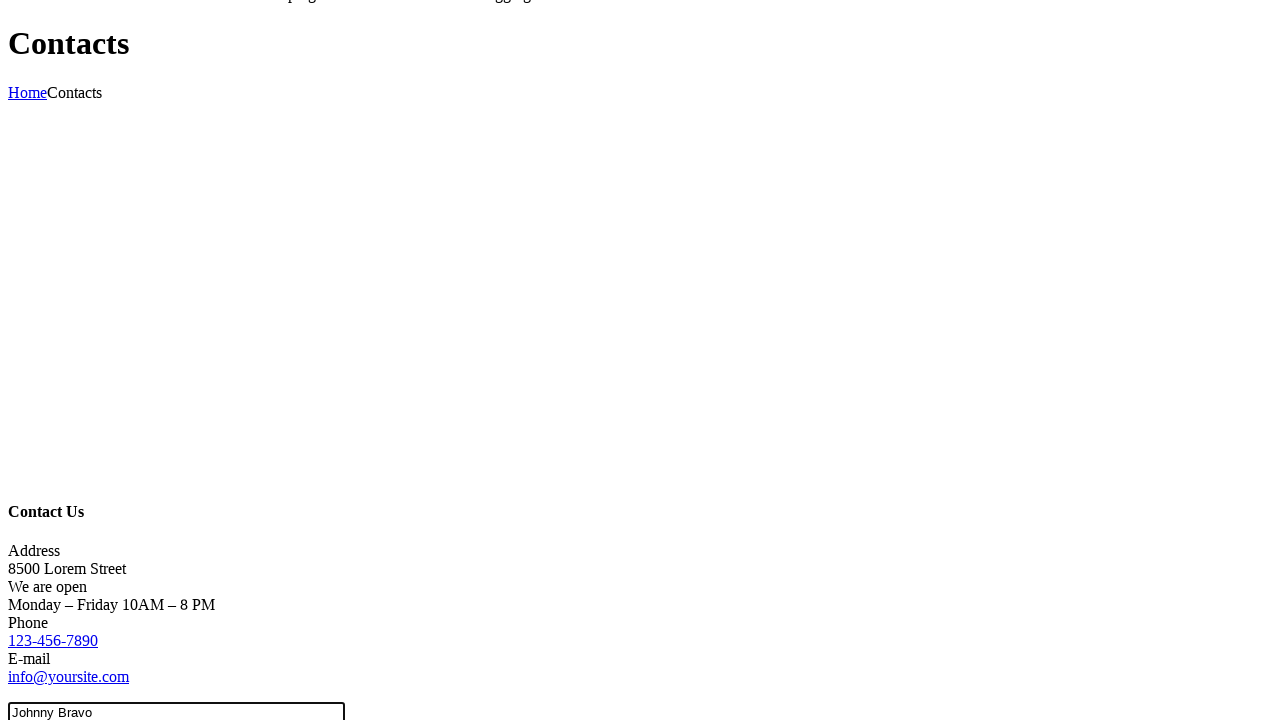

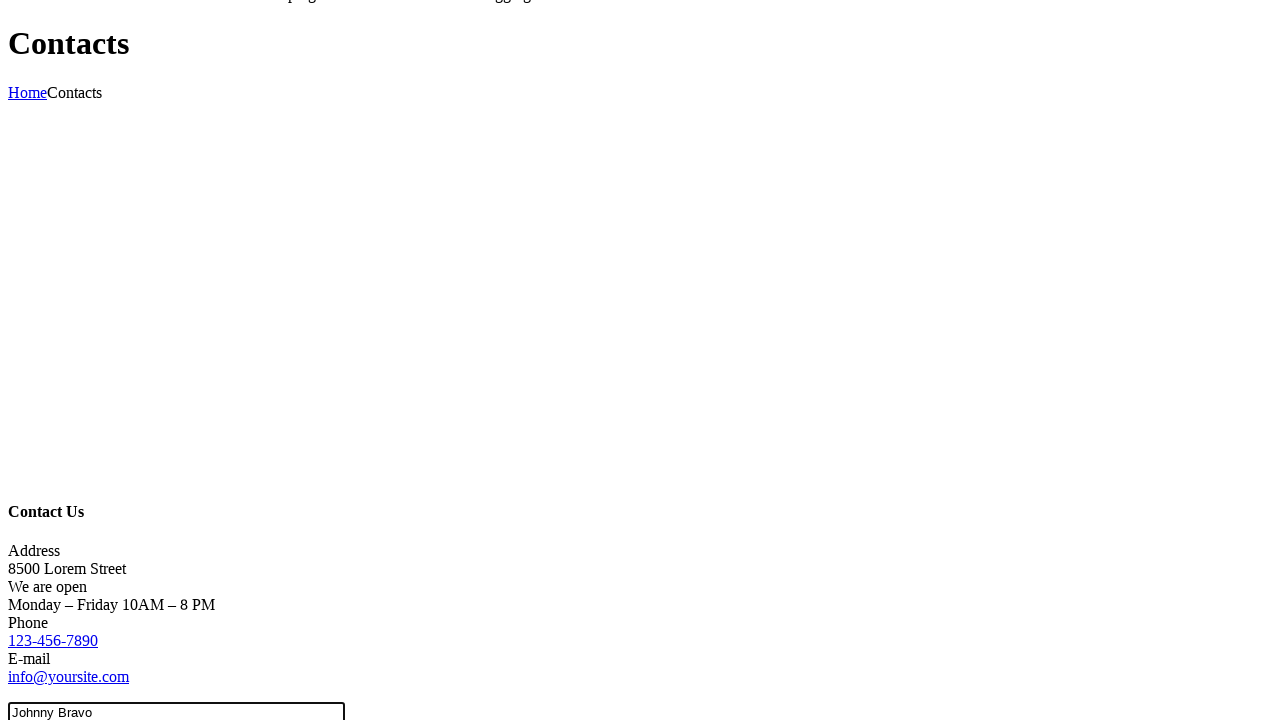